Navigates to Moon Climbing holds and bolts page and verifies product cards container is displayed.

Starting URL: https://moonclimbing.com/moonboard/holds-and-bolts.html

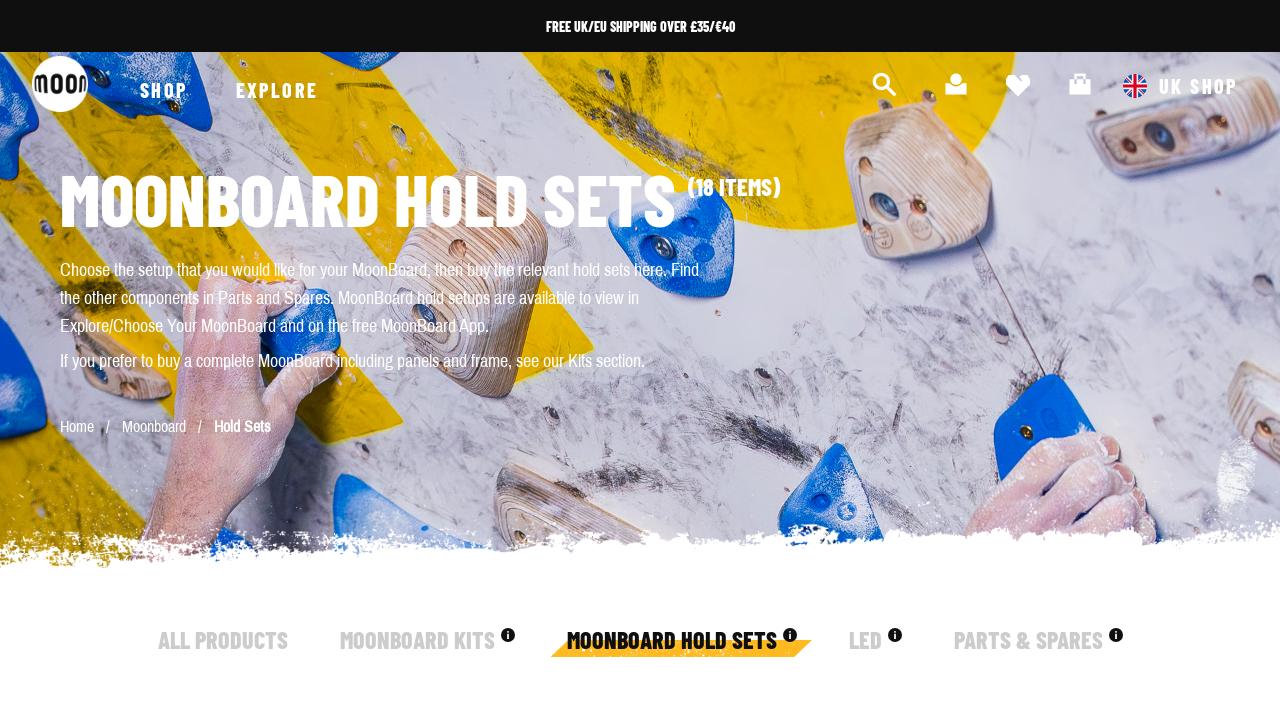

Waited for product cards container to load
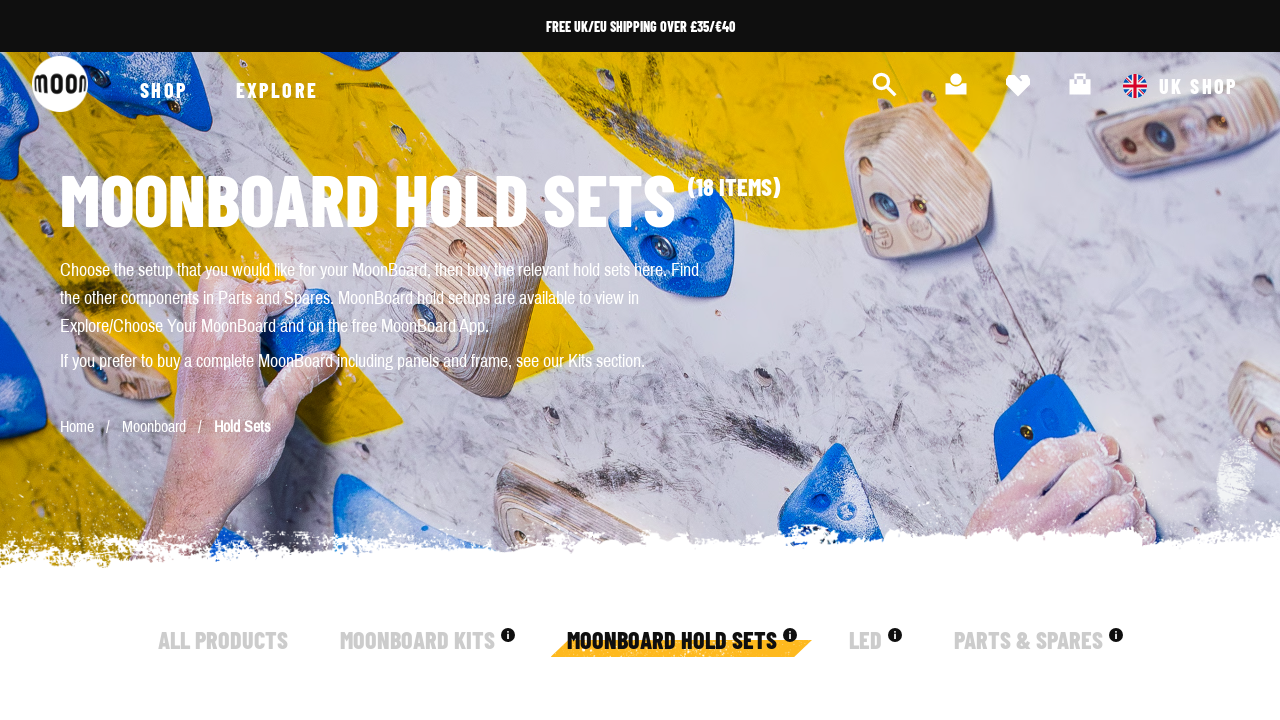

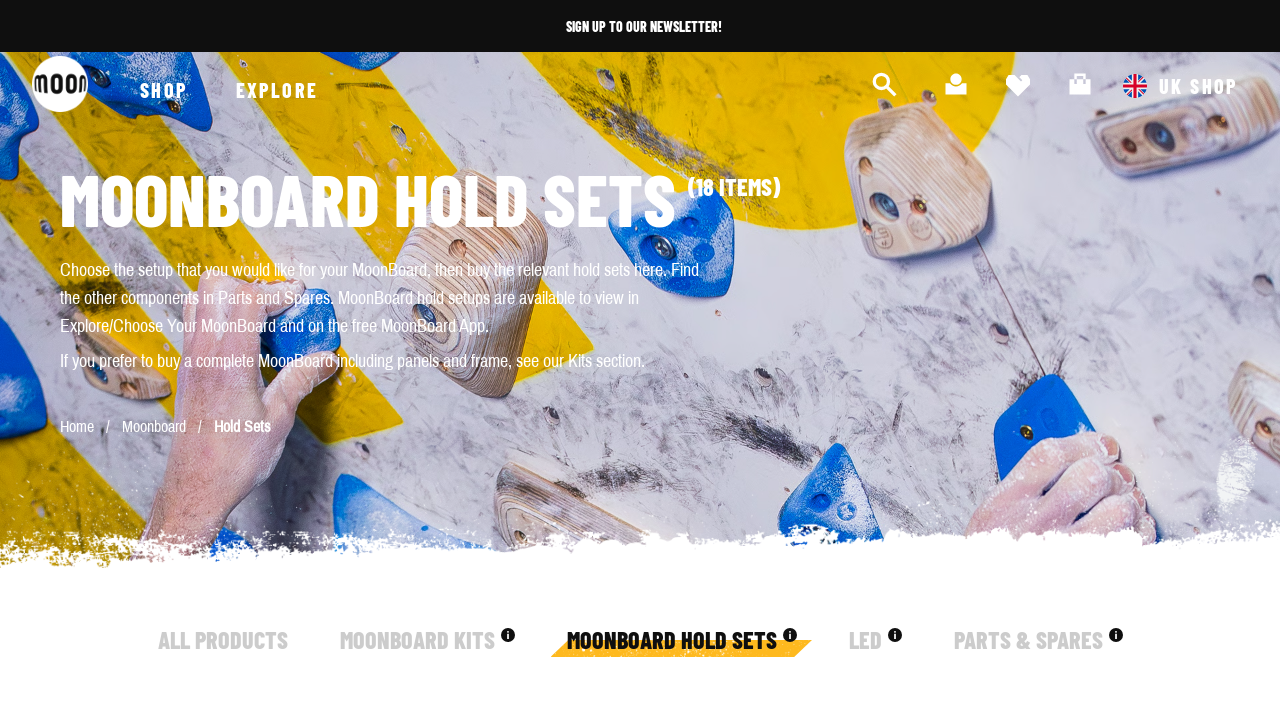